Tests auto-suggest dropdown functionality by typing a partial search term "ind" and selecting "India" from the suggestion list that appears.

Starting URL: https://www.rahulshettyacademy.com/dropdownsPractise/

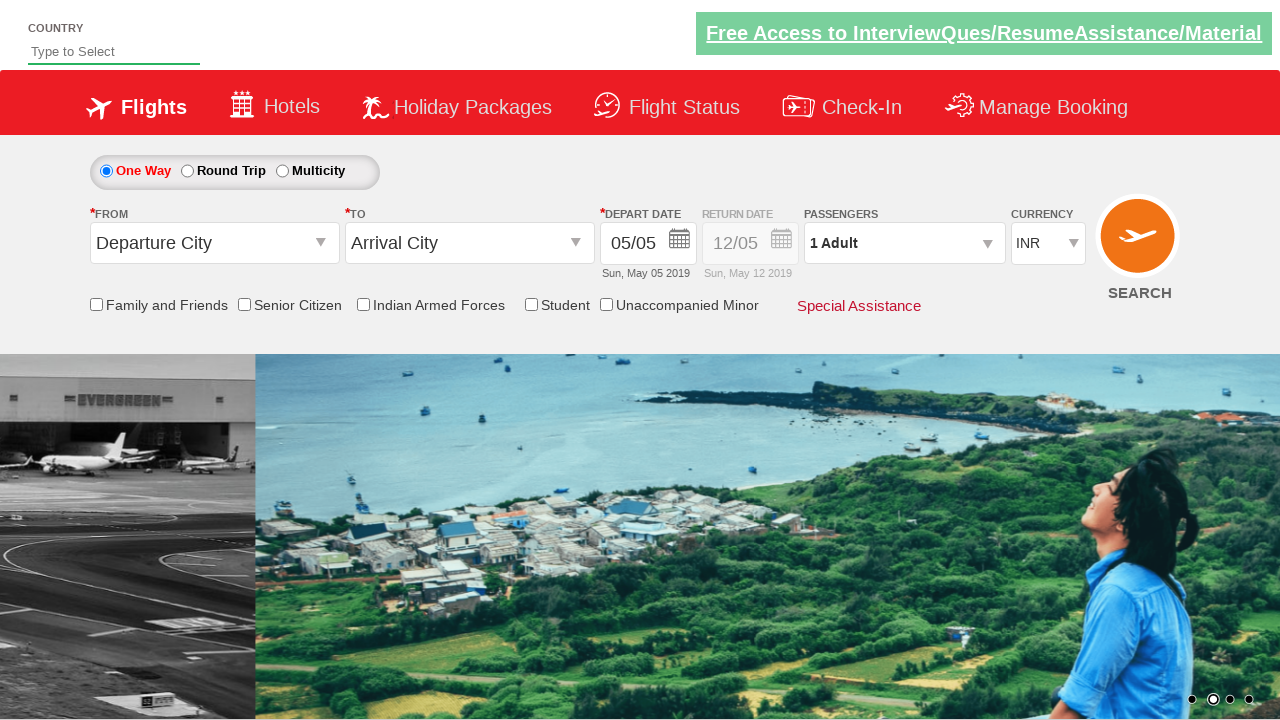

Typed 'ind' in autosuggest field to trigger dropdown on #autosuggest
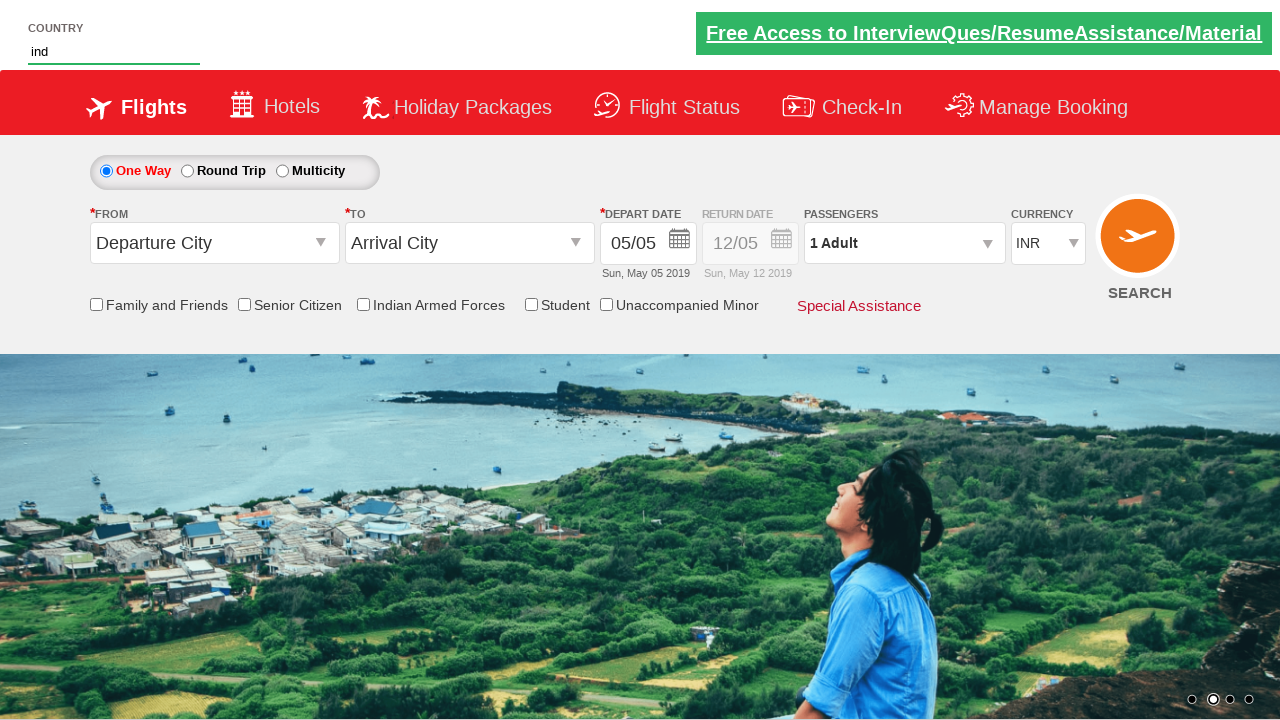

Auto-suggest dropdown appeared with suggestions
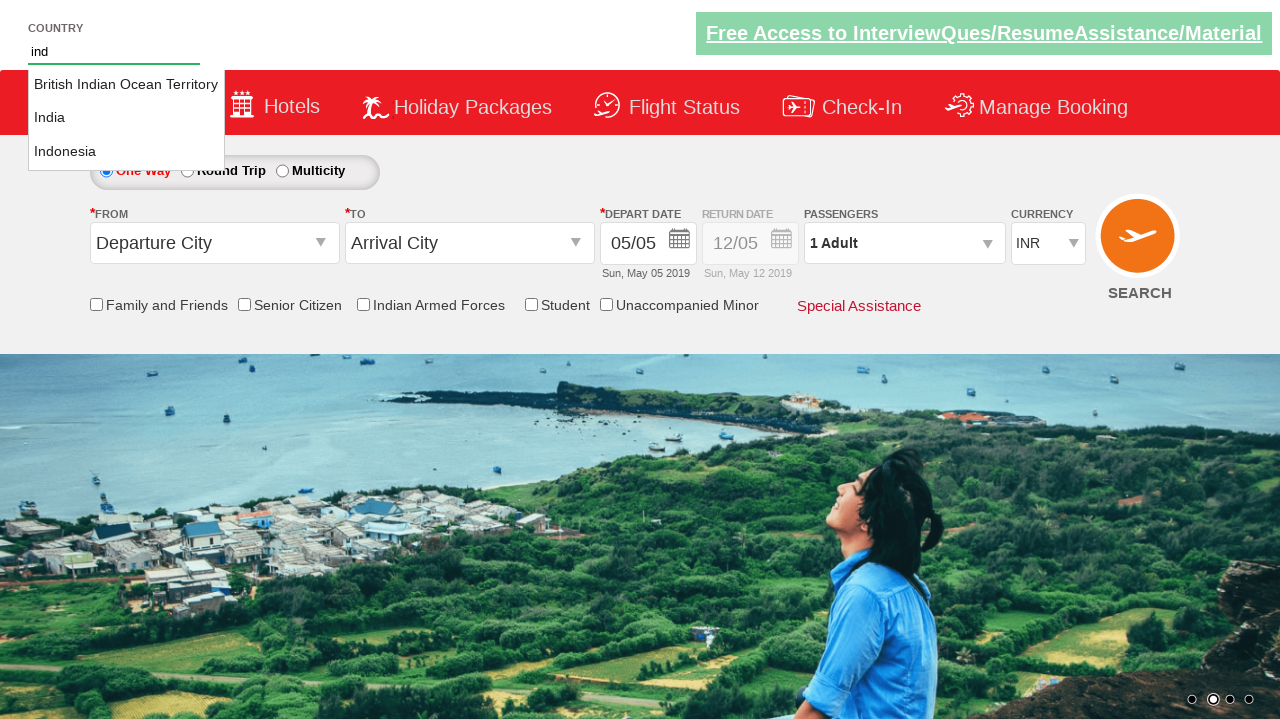

Located all suggestion options in dropdown
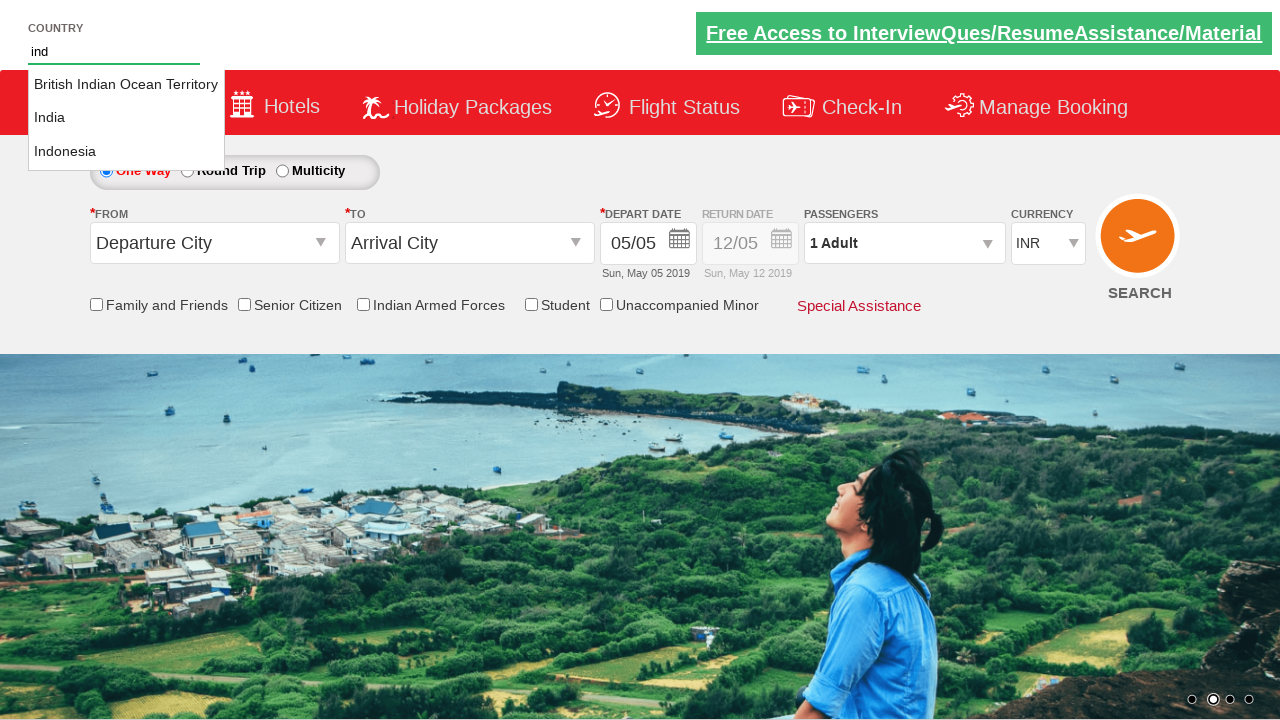

Counted 3 suggestion options
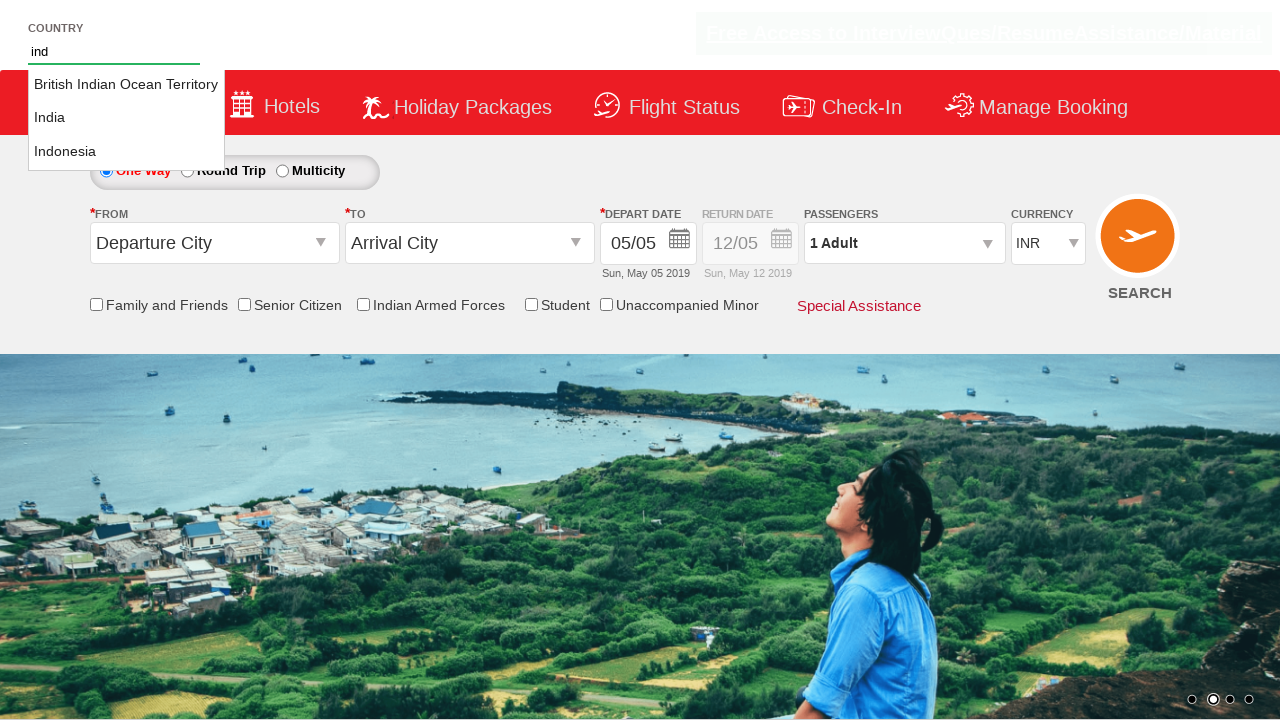

Selected 'India' from auto-suggest dropdown at (126, 118) on li.ui-menu-item a >> nth=1
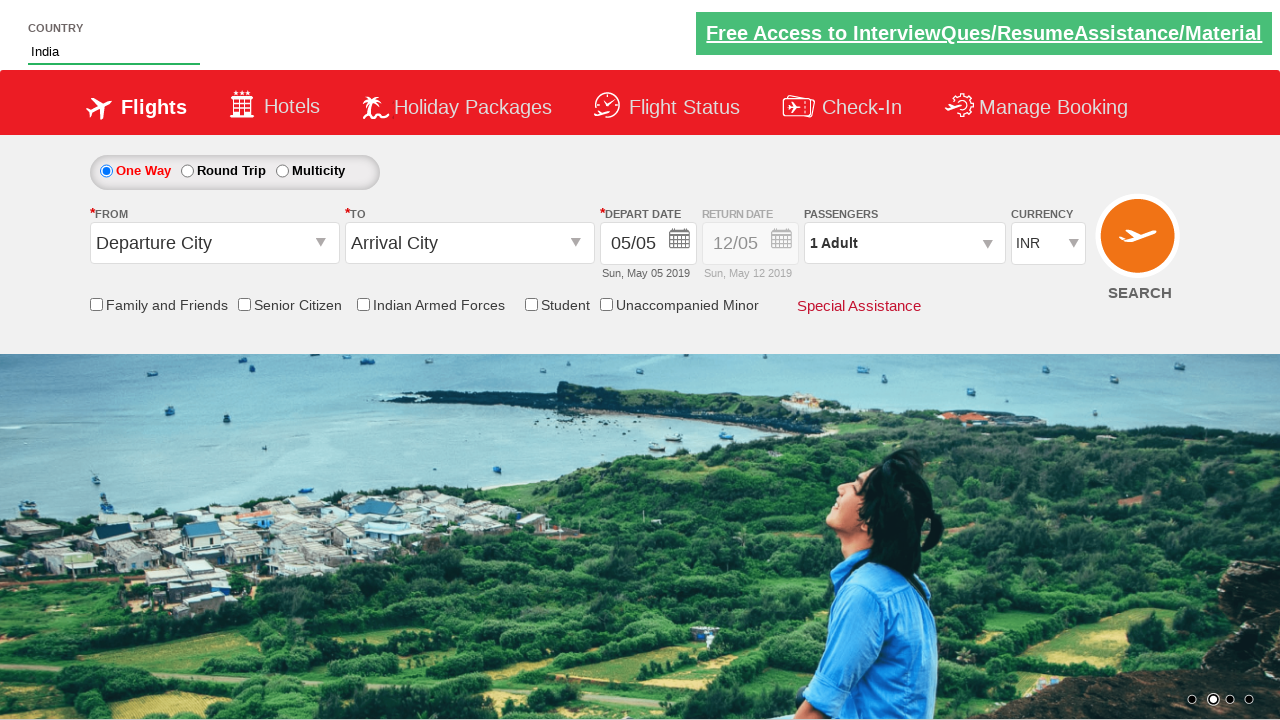

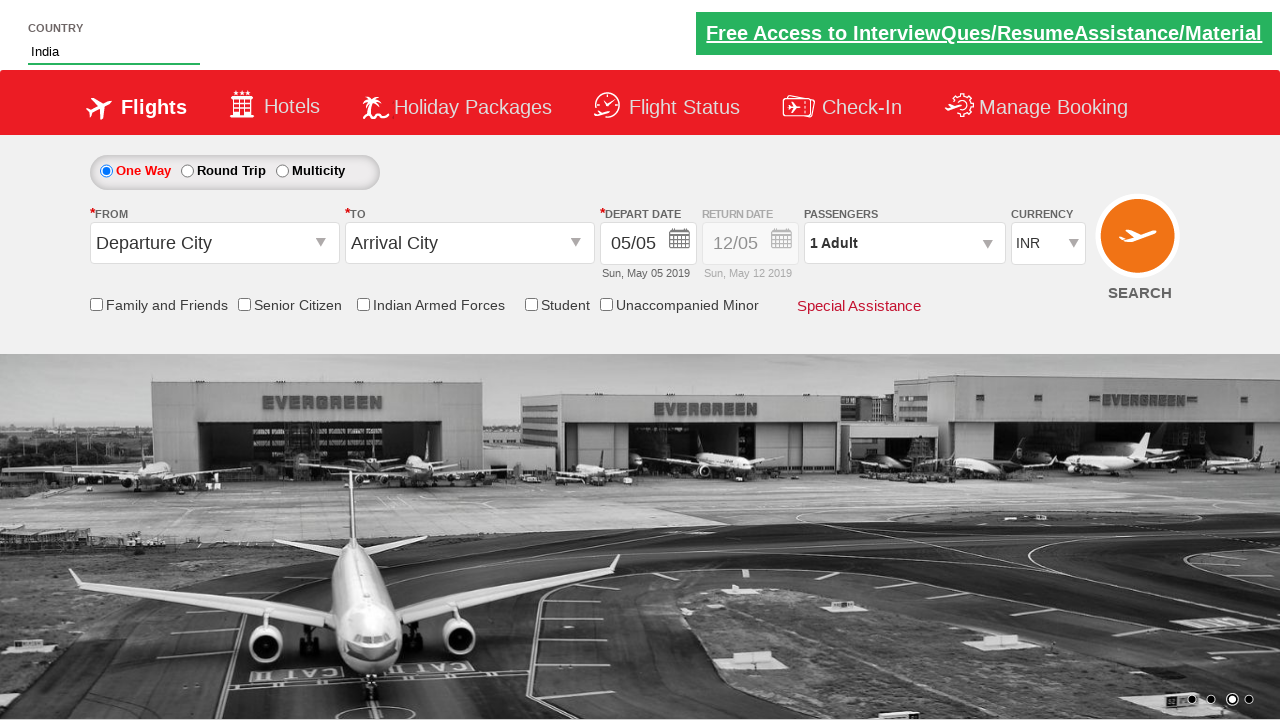